Tests a web form by entering text into a text box and clicking the submit button, then verifies a message appears after submission

Starting URL: https://www.selenium.dev/selenium/web/web-form.html

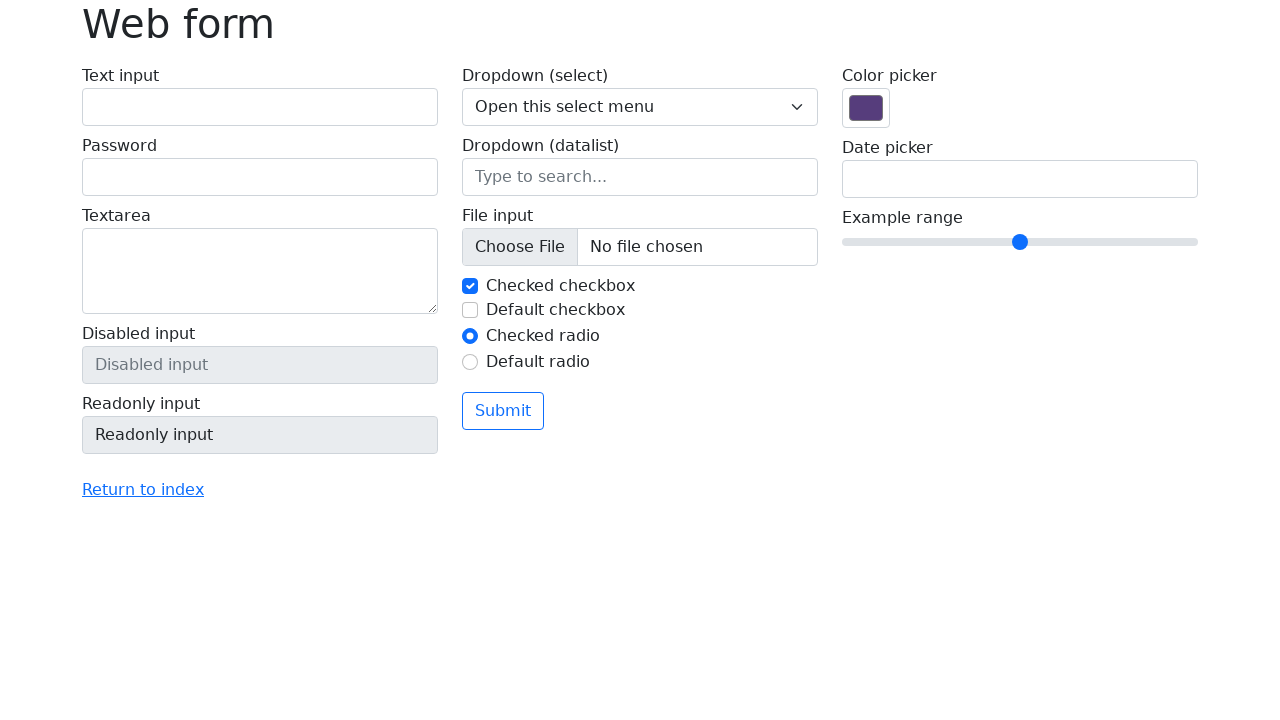

Filled text box with 'Selenium' on input[name='my-text']
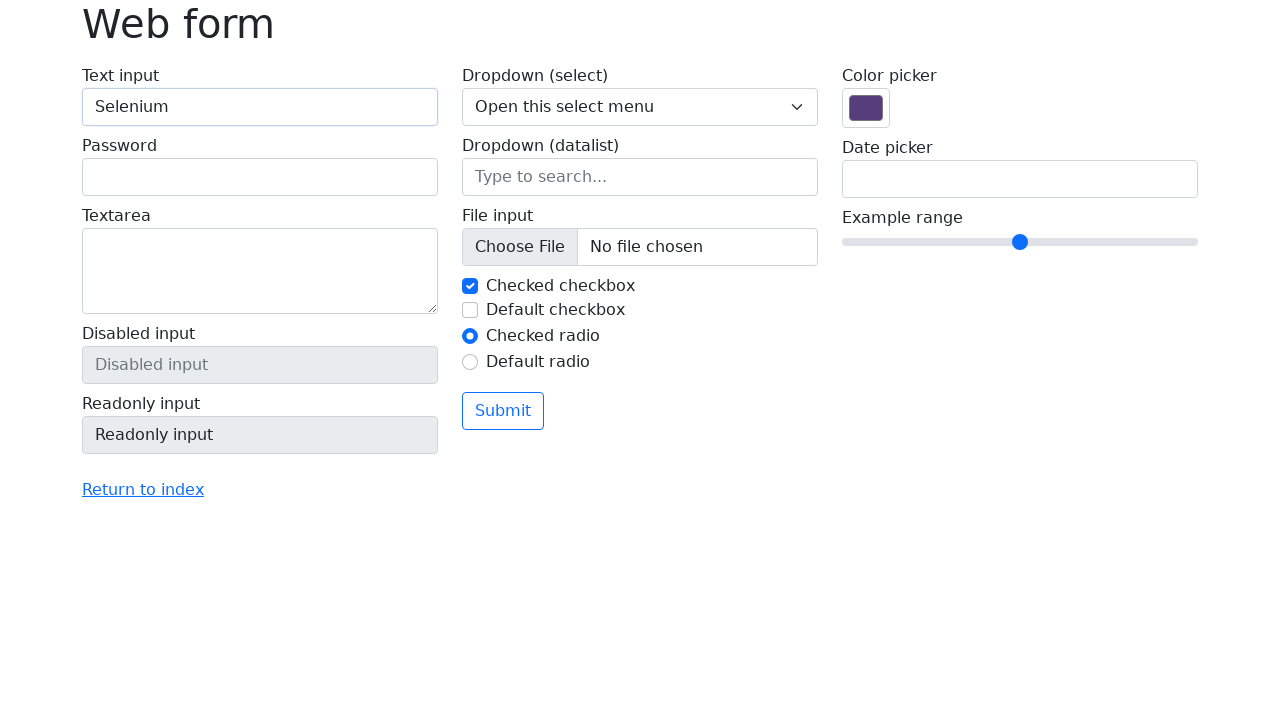

Clicked the submit button at (503, 411) on button
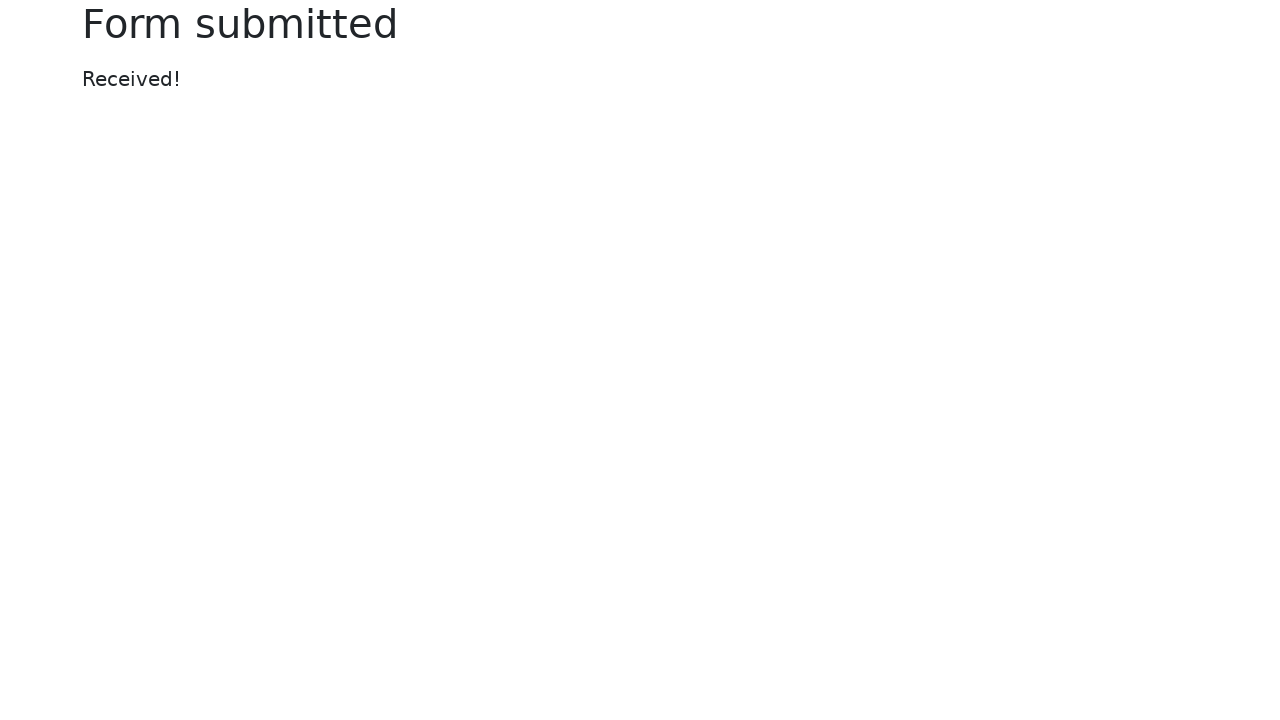

Verified success message appeared after form submission
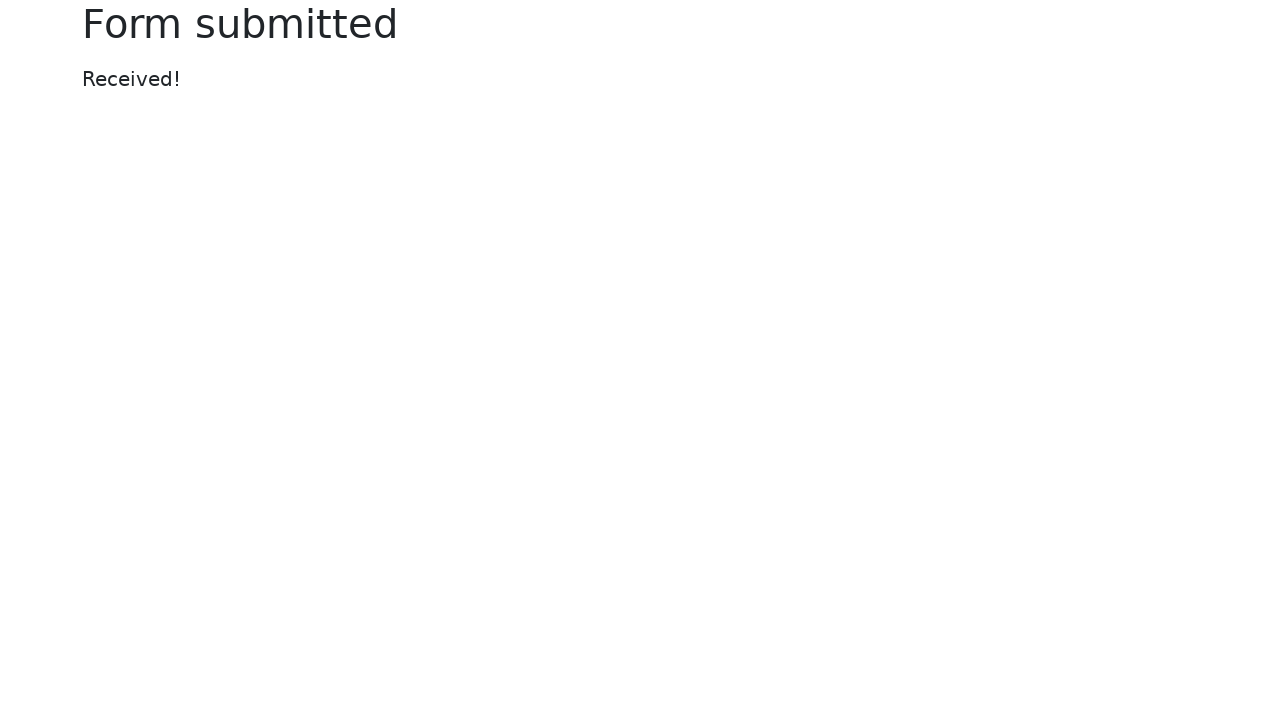

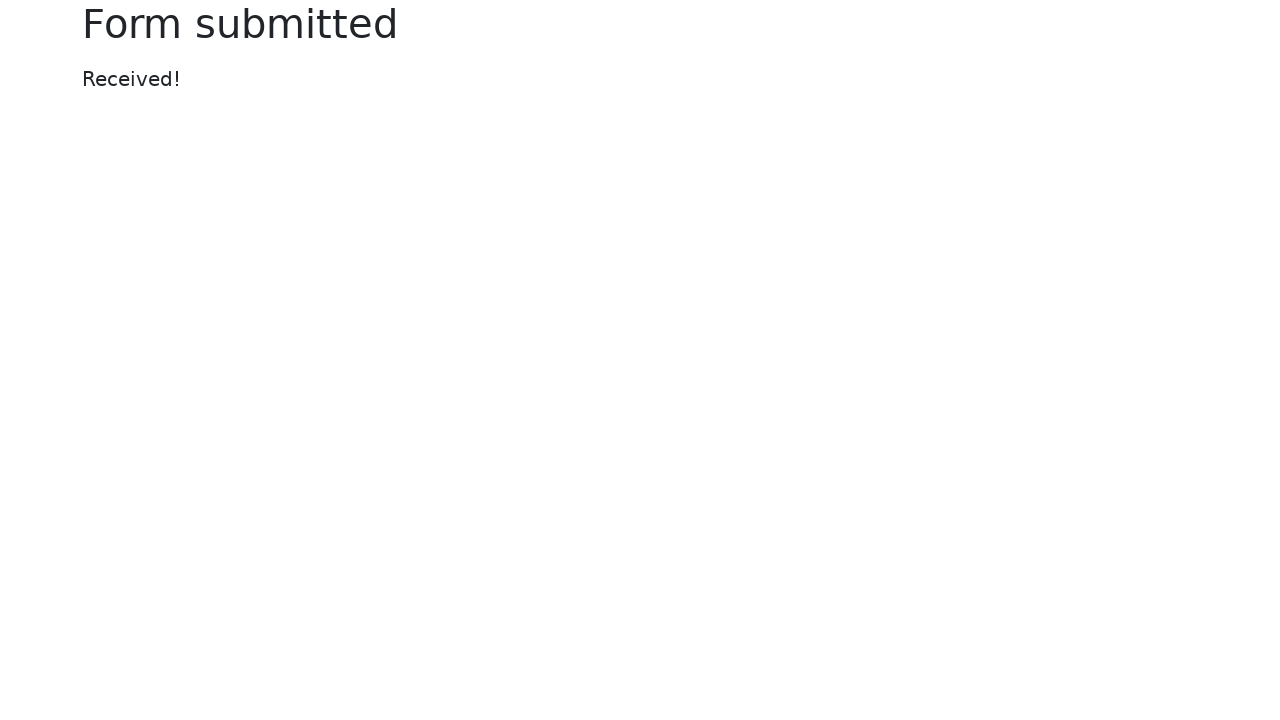